Tests radio button selection and various click interactions including double-click and right-click on buttons

Starting URL: http://demoqa.com/radio-button

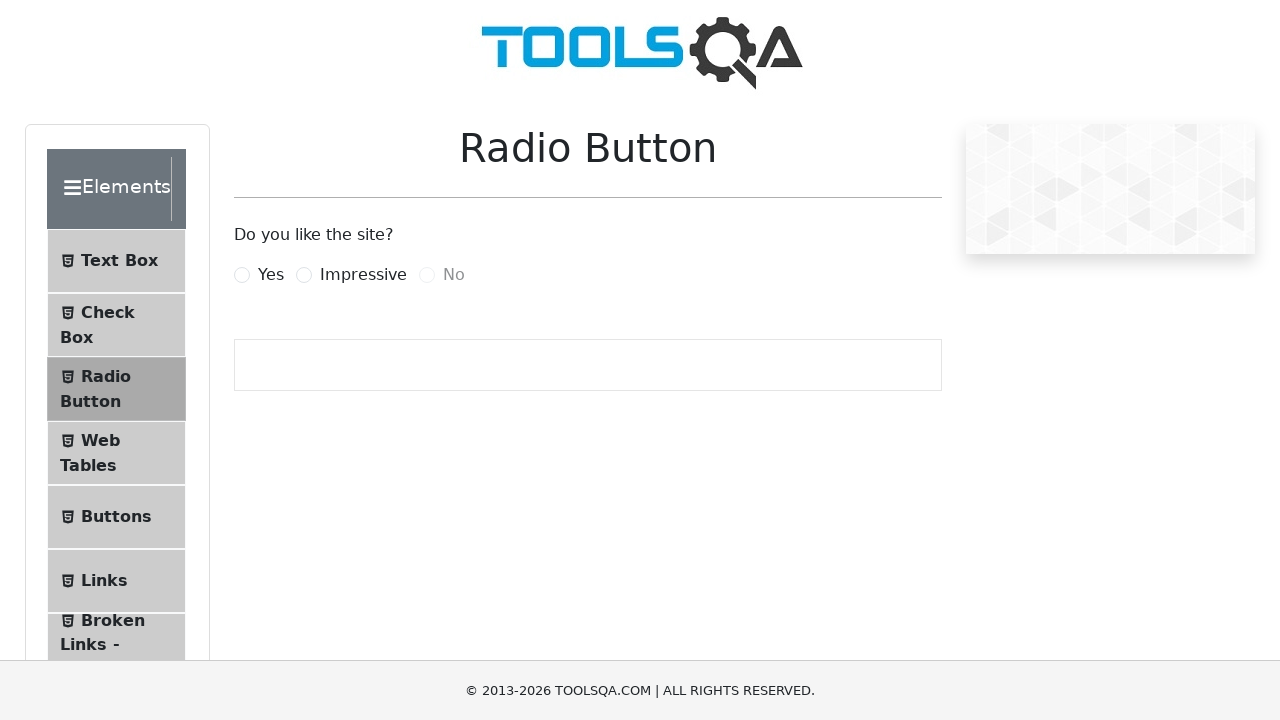

Clicked on the 'Yes' radio button label at (271, 275) on xpath=//input[@id='yesRadio']/following-sibling::label
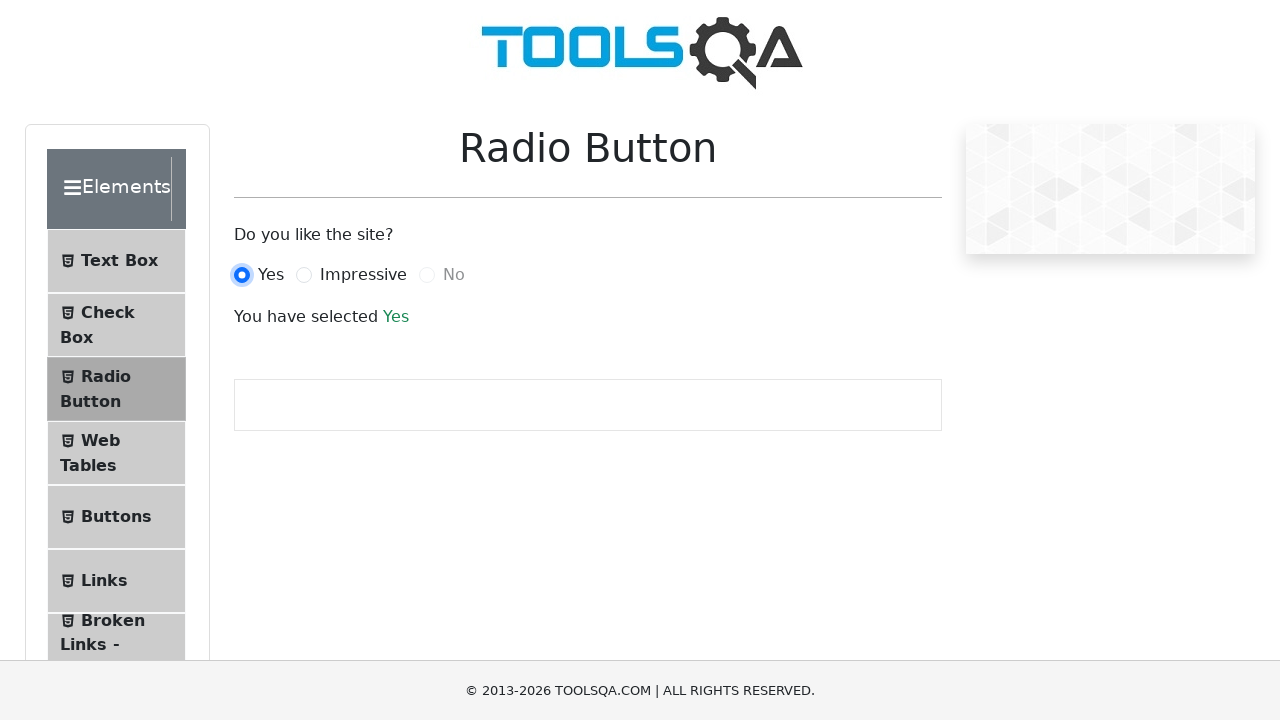

Verified 'Yes' radio button is present and selected
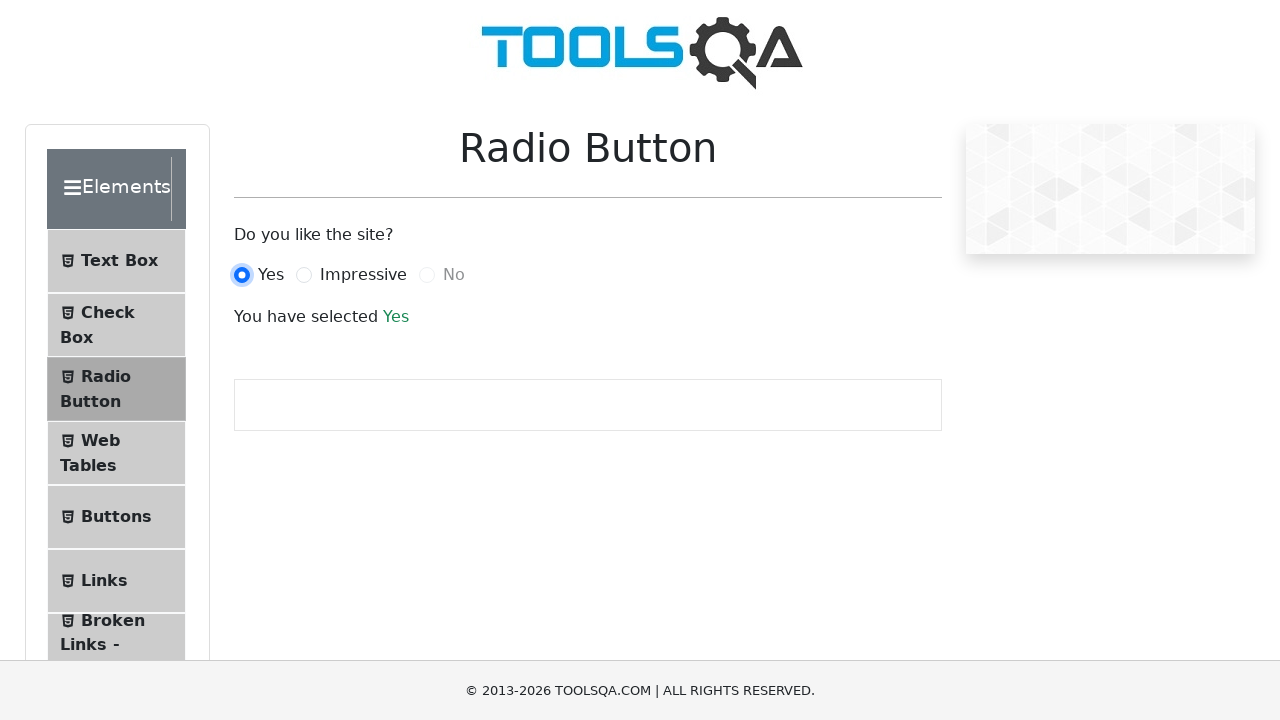

Navigated to buttons page
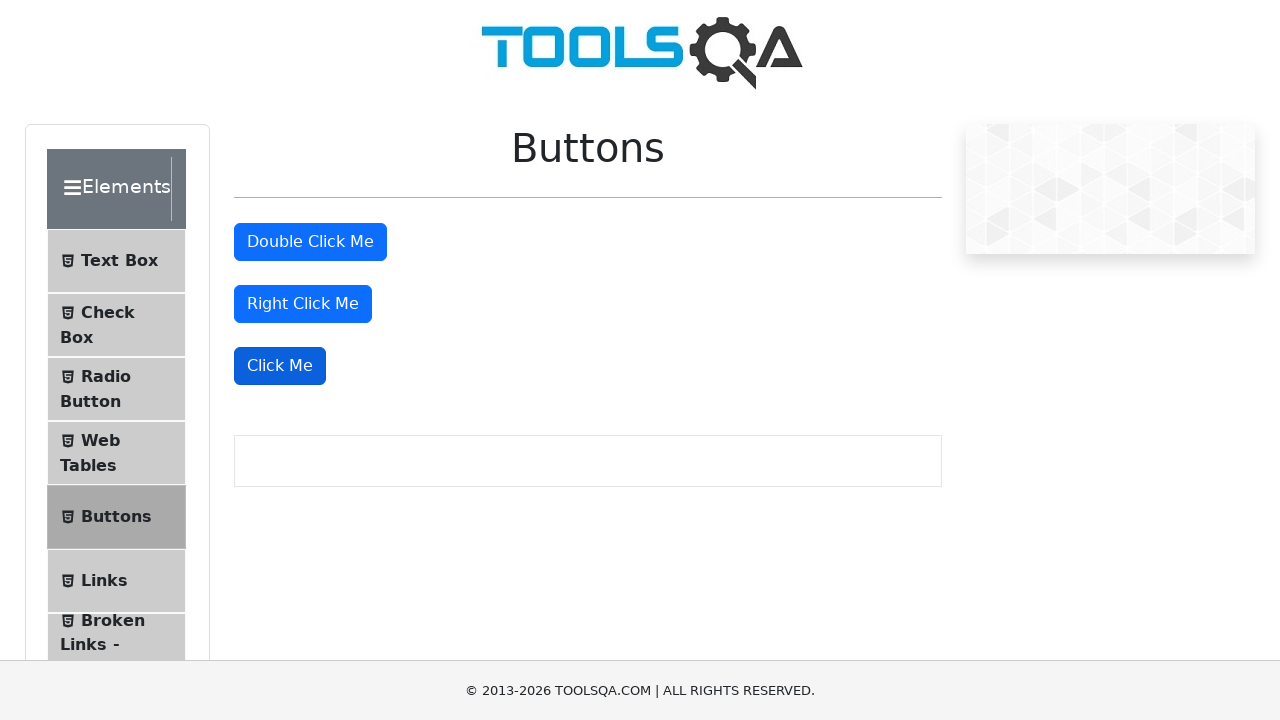

Double-clicked the double-click button at (310, 242) on #doubleClickBtn
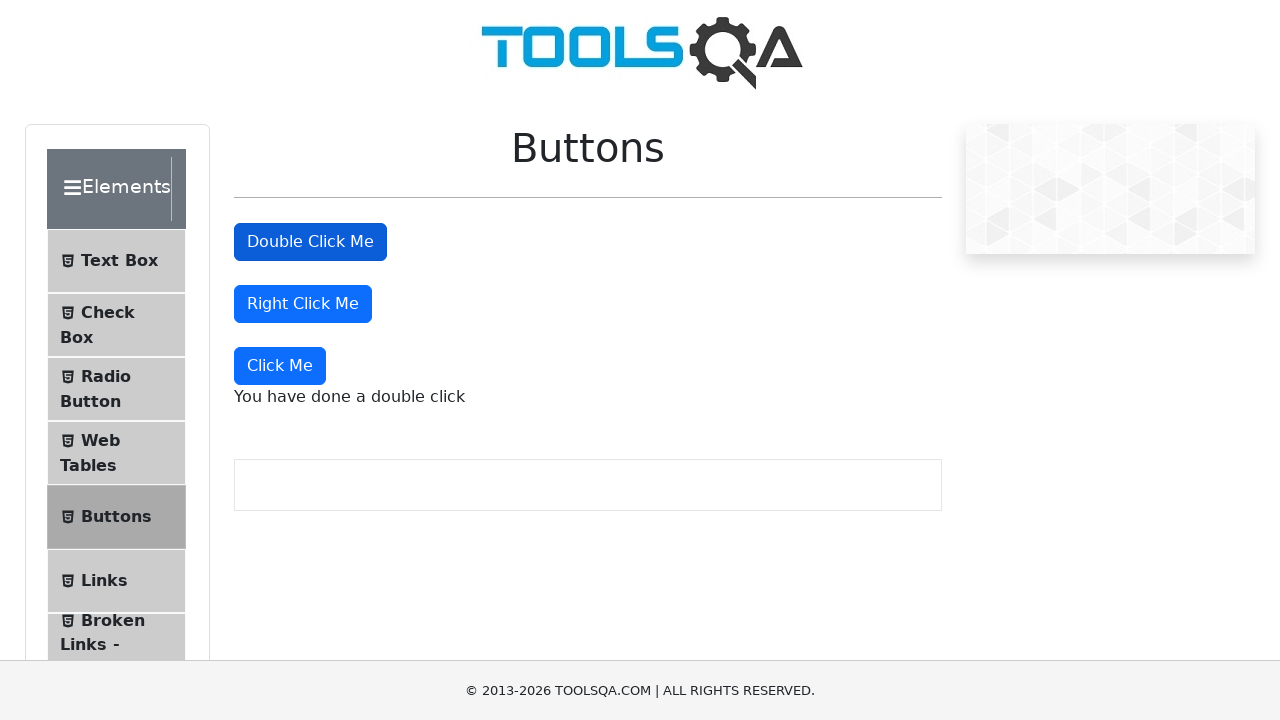

Right-clicked the right-click button at (303, 304) on #rightClickBtn
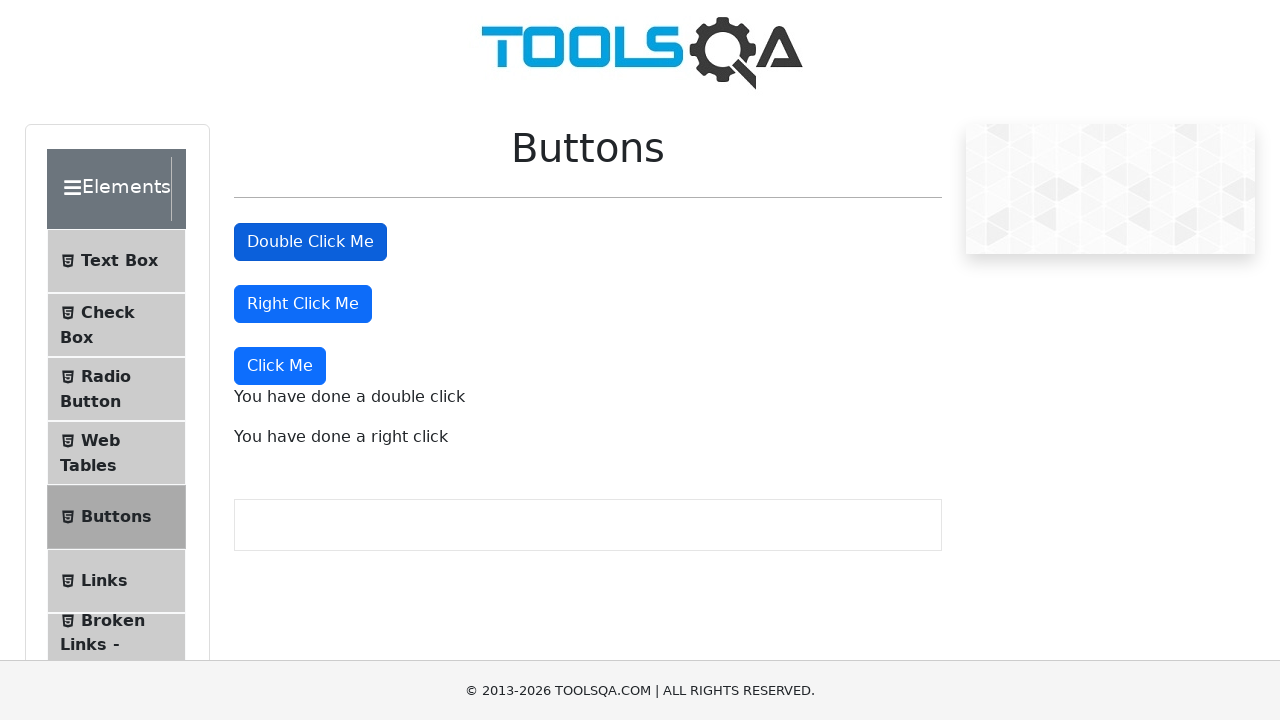

Clicked the 'Click Me' button at (280, 366) on xpath=//button[.='Click Me']
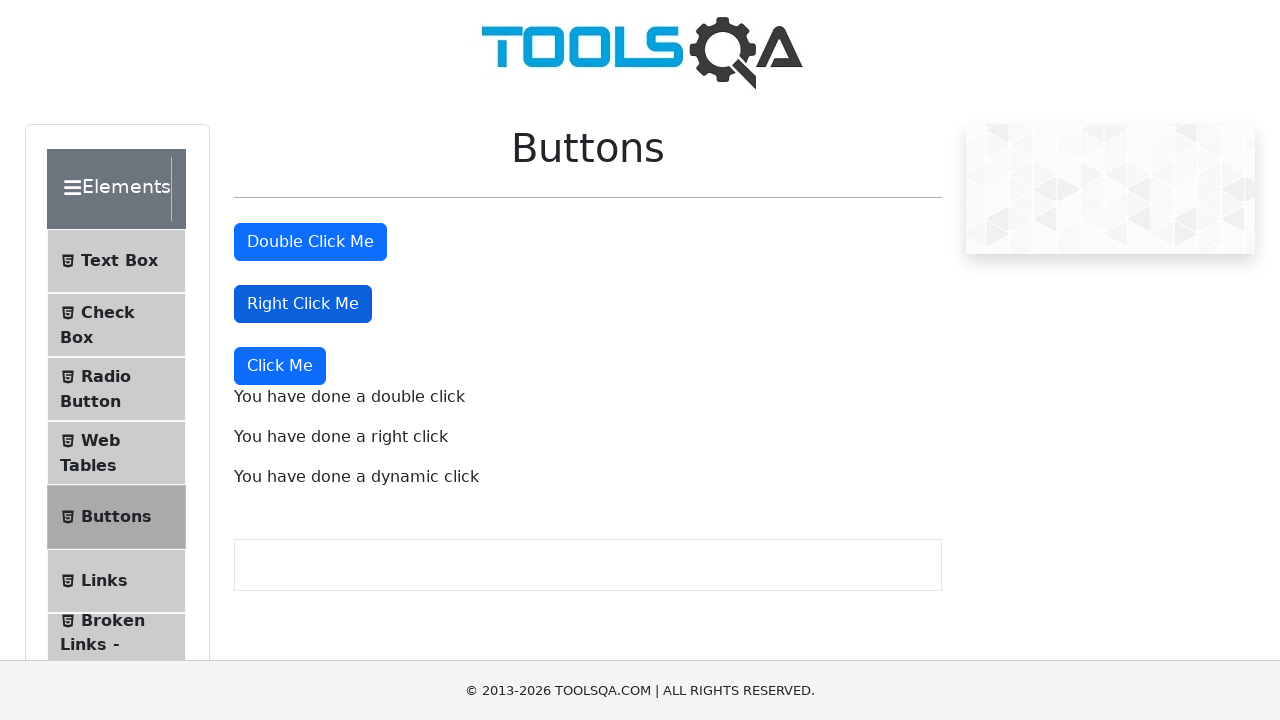

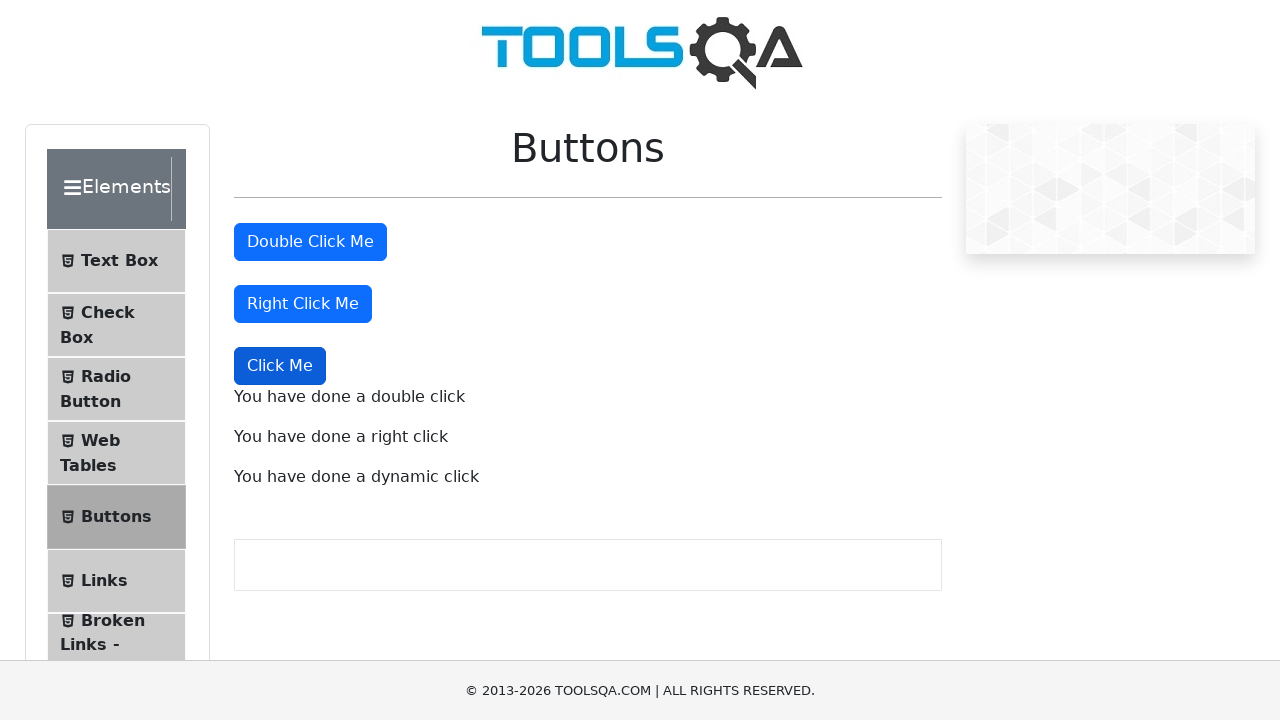